Tests checkbox functionality by navigating to the Checkboxes page, unchecking a checked checkbox and checking an unchecked one, then verifying their states.

Starting URL: http://the-internet.herokuapp.com/

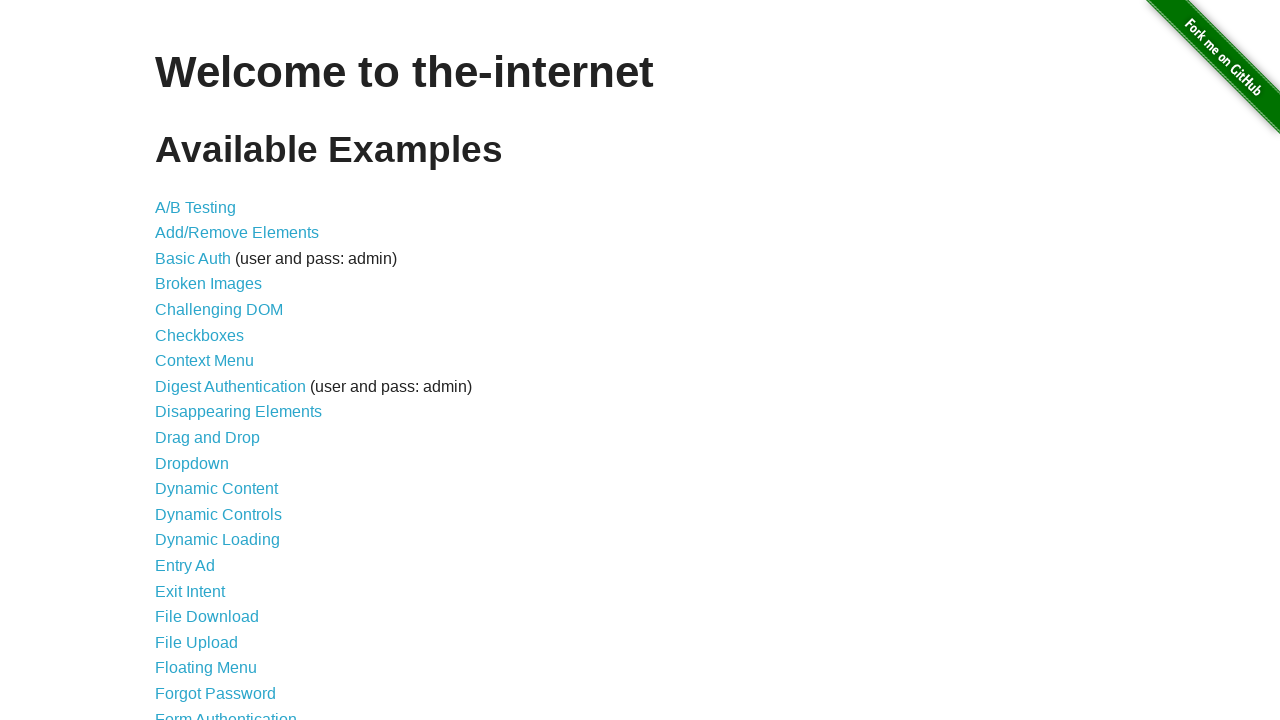

Clicked on Checkboxes link to navigate to checkboxes page at (200, 335) on a[href='/checkboxes']
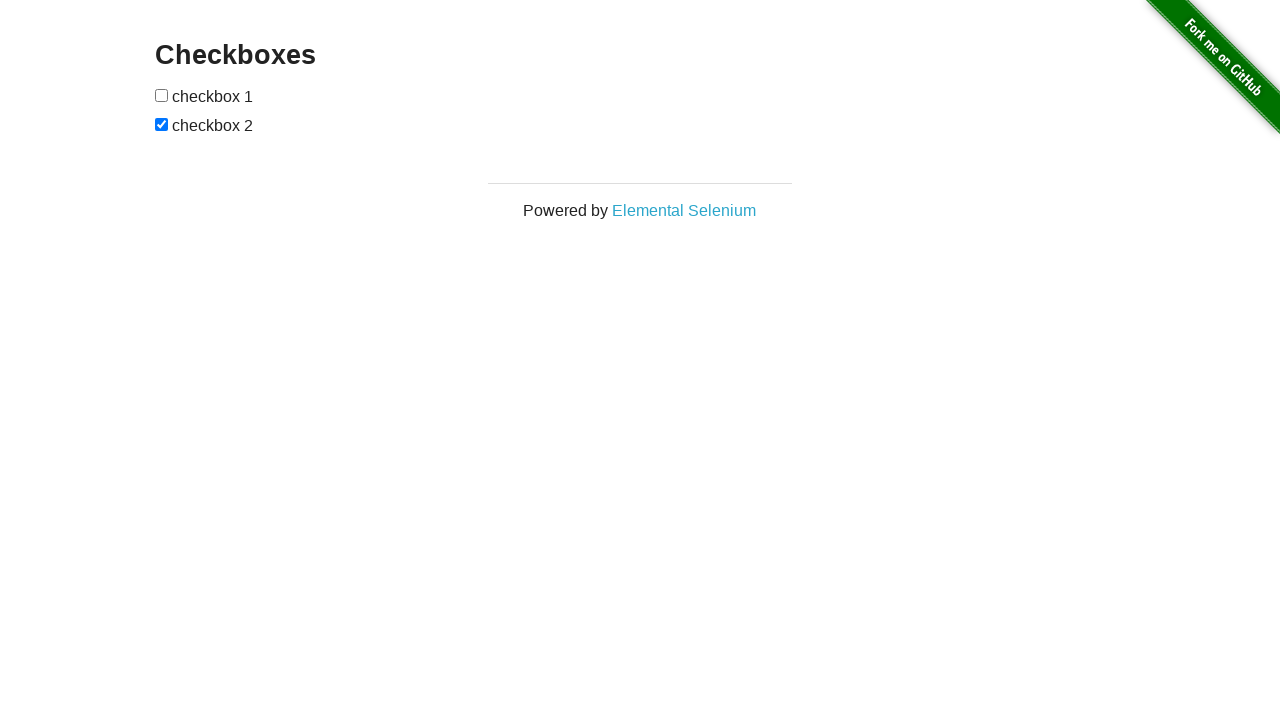

Checkboxes page loaded and #checkboxes element is visible
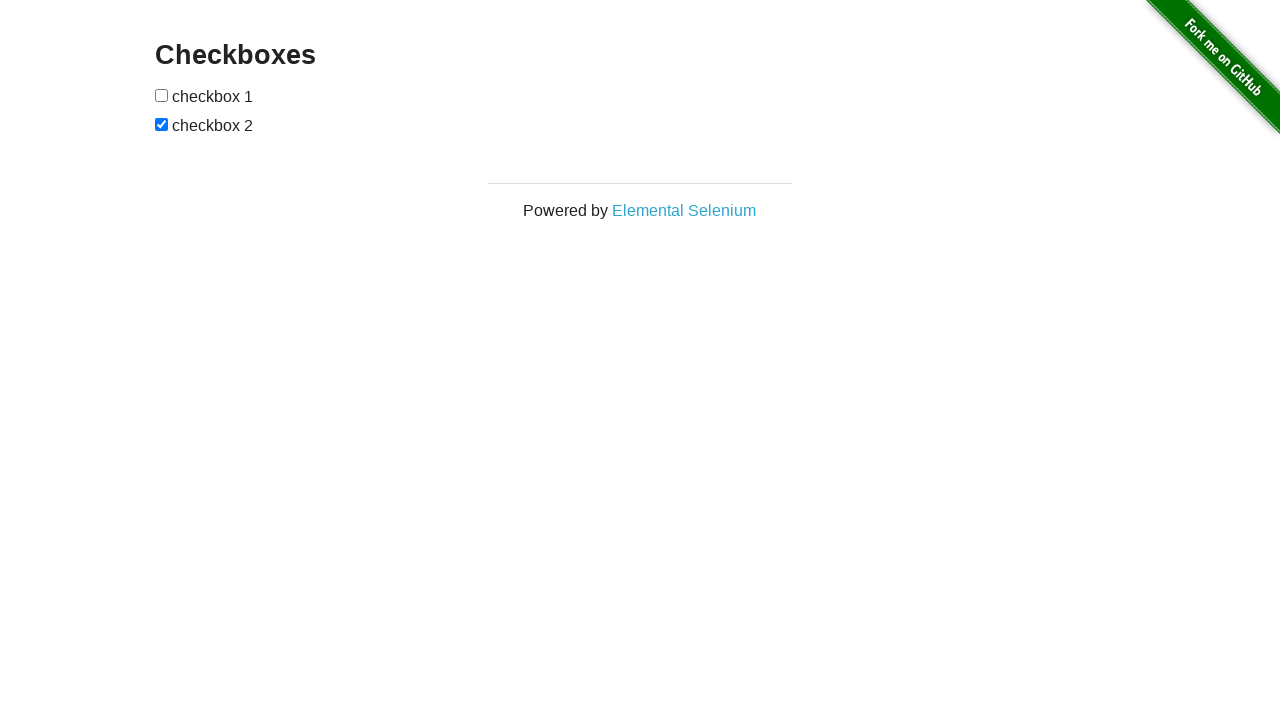

Clicked on checkbox 2 to uncheck it at (162, 124) on #checkboxes input >> nth=1
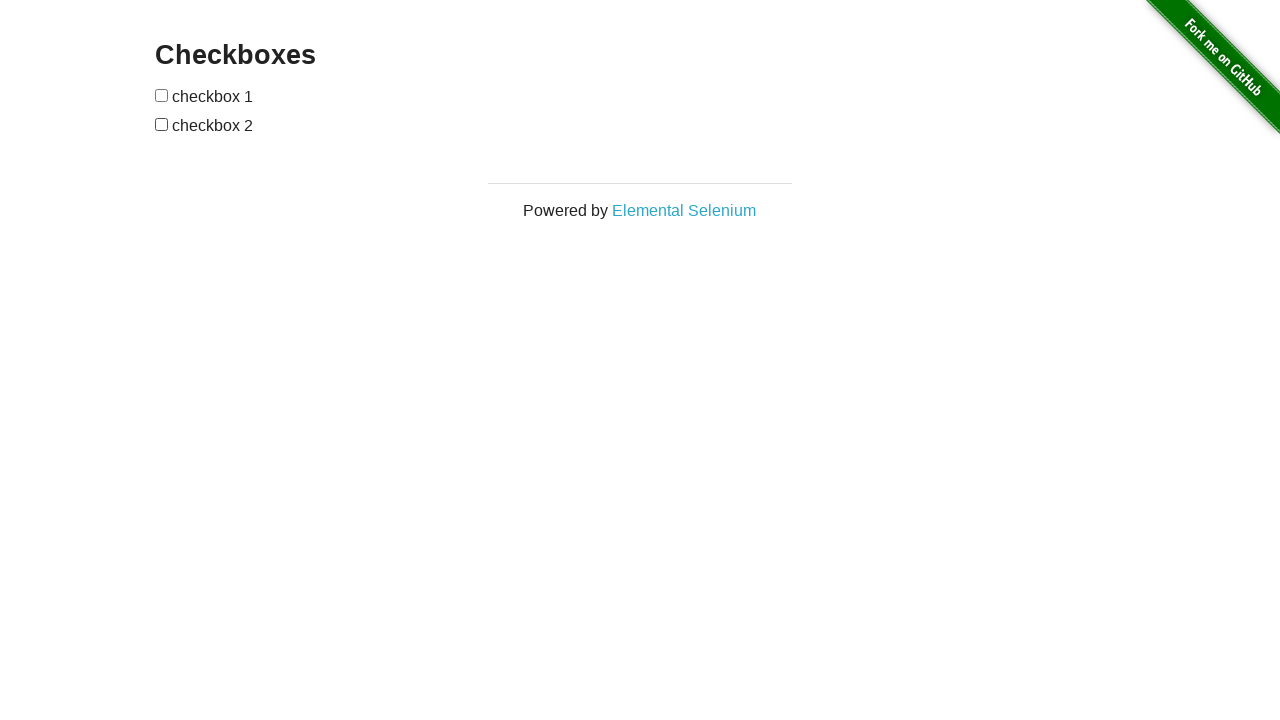

Verified that checkbox 2 is unchecked
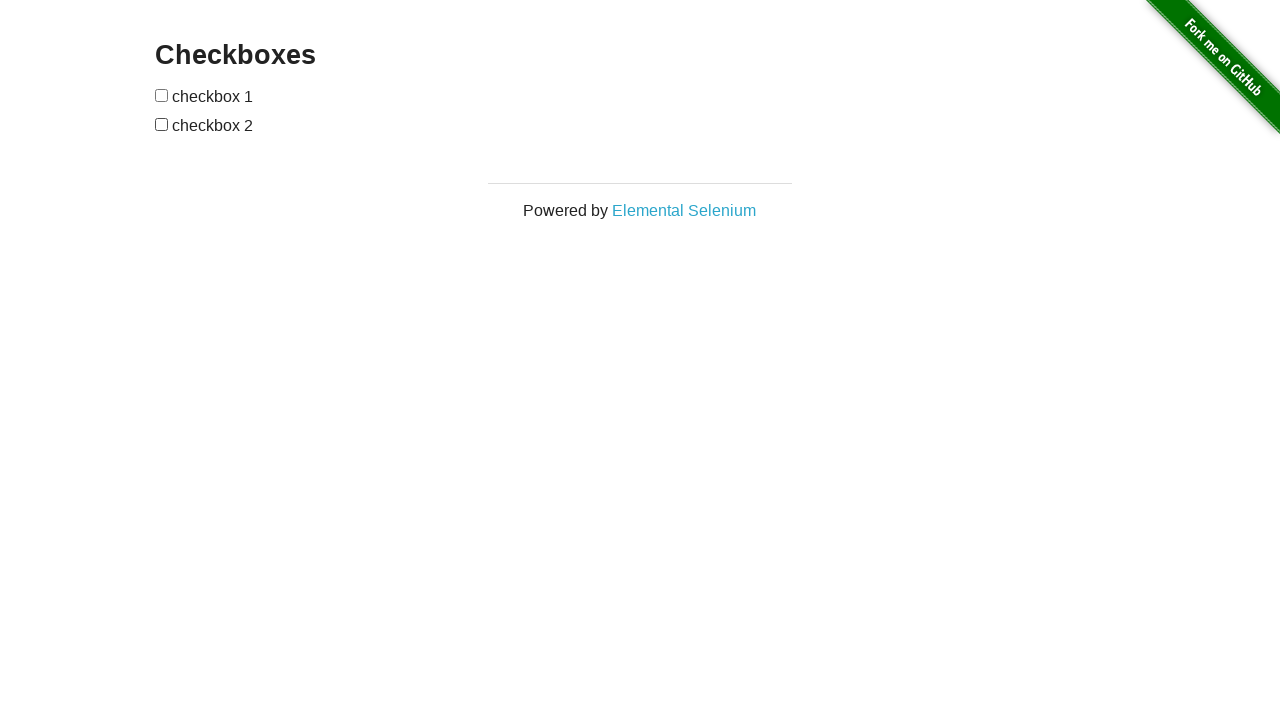

Clicked on checkbox 1 to check it at (162, 95) on #checkboxes input >> nth=0
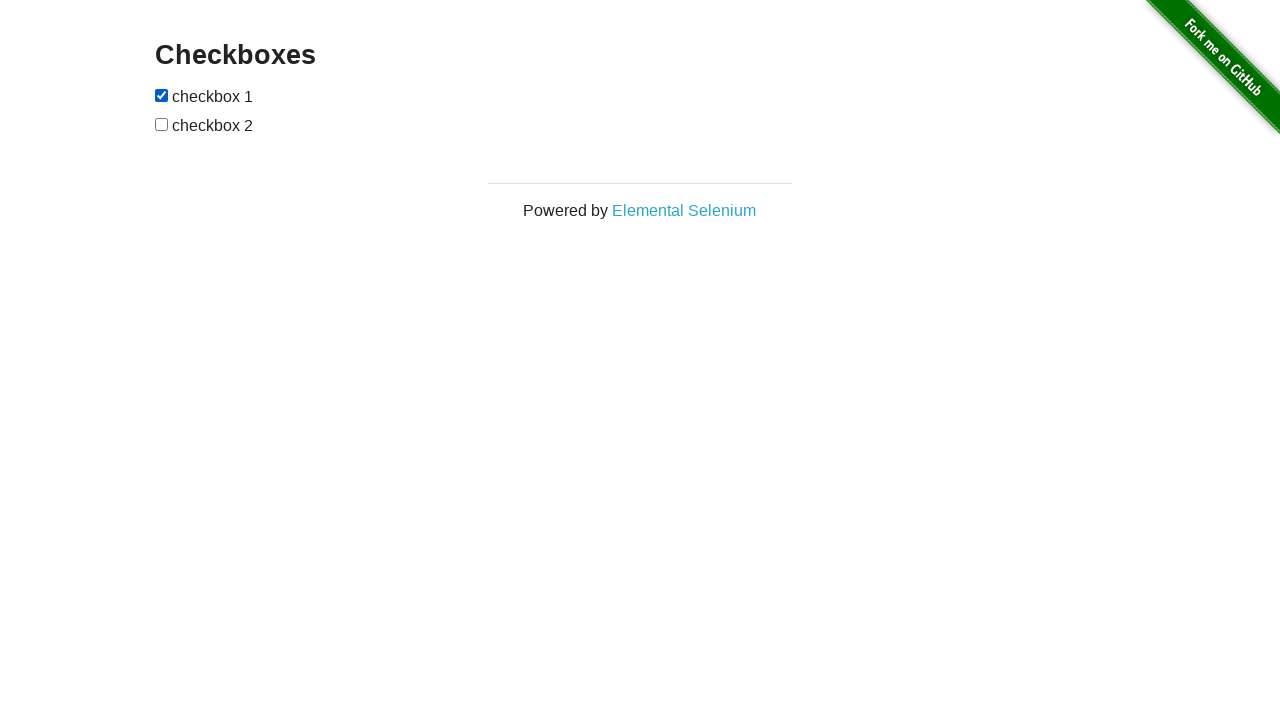

Verified that checkbox 1 is checked
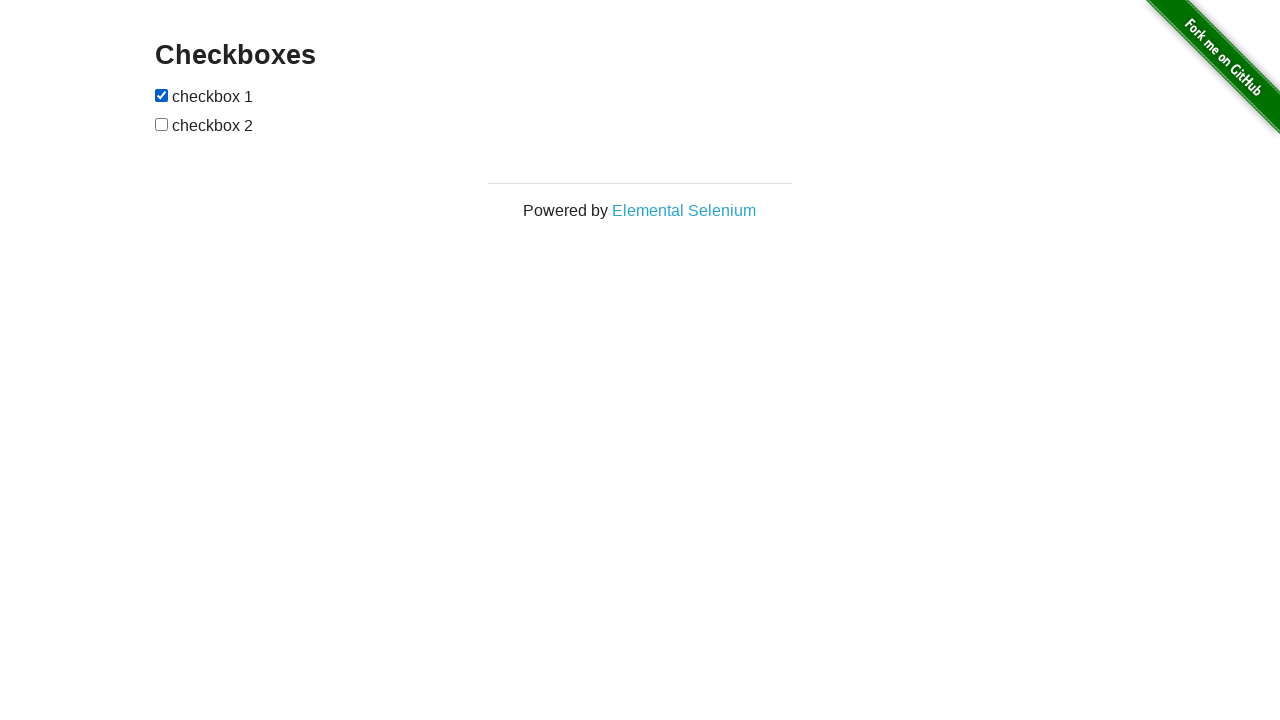

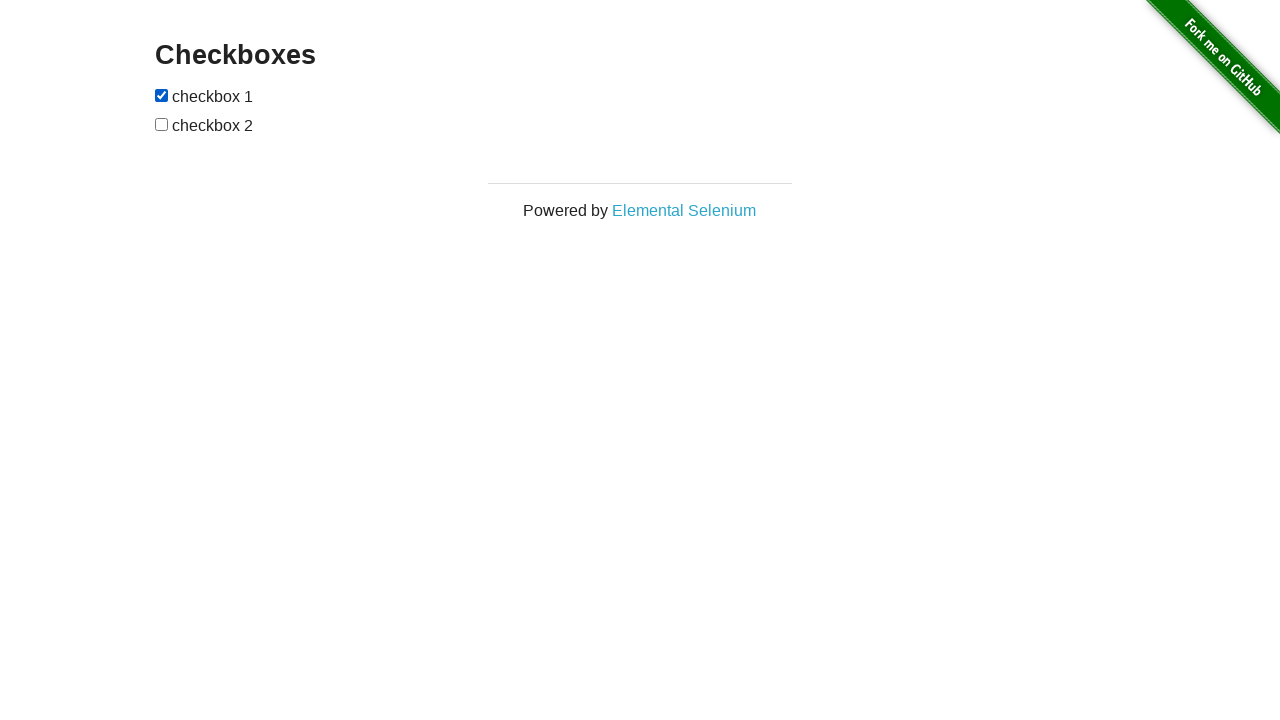